Verifies that the login page title is "Authorization"

Starting URL: https://login.nextbasecrm.com

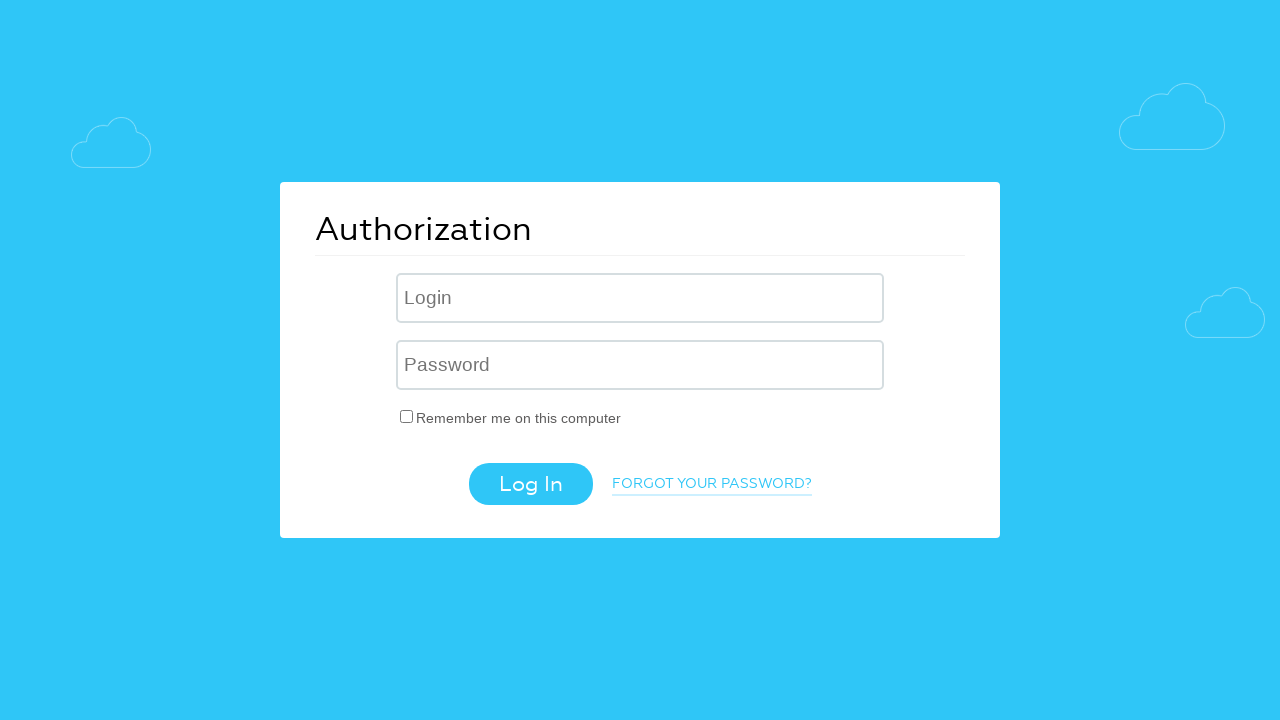

Navigated to login page at https://login.nextbasecrm.com
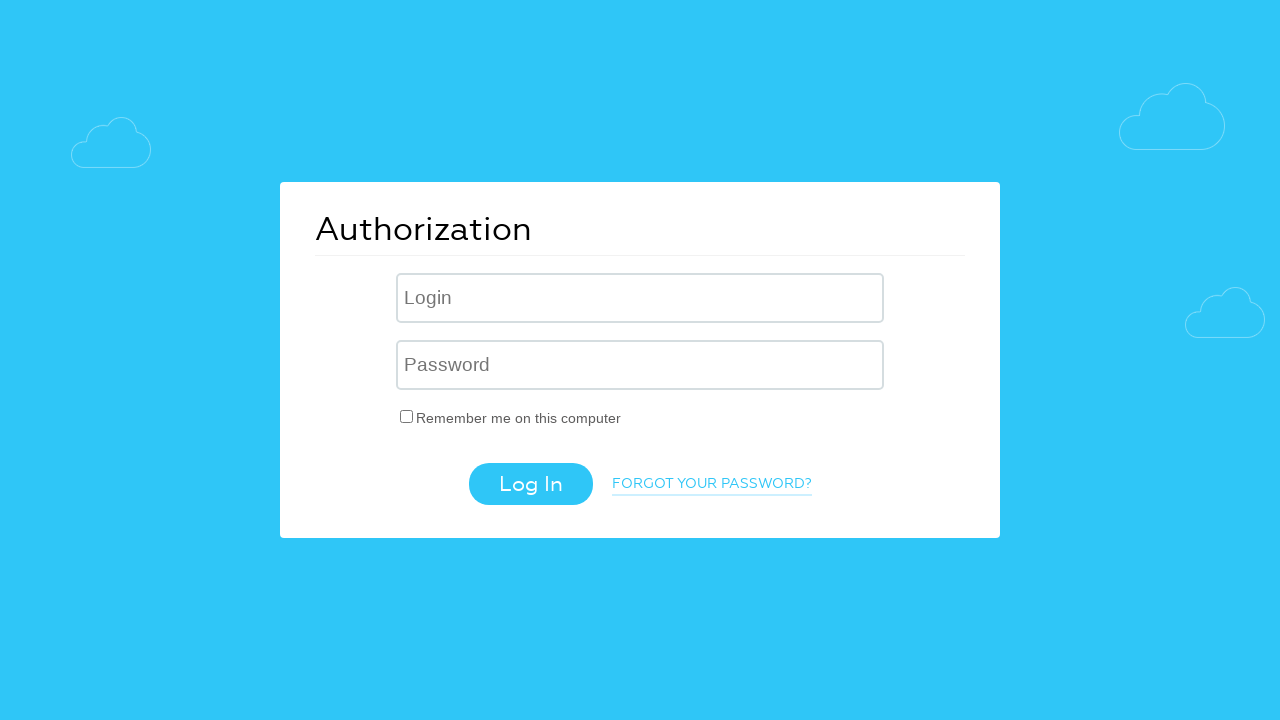

Verified that page title is 'Authorization'
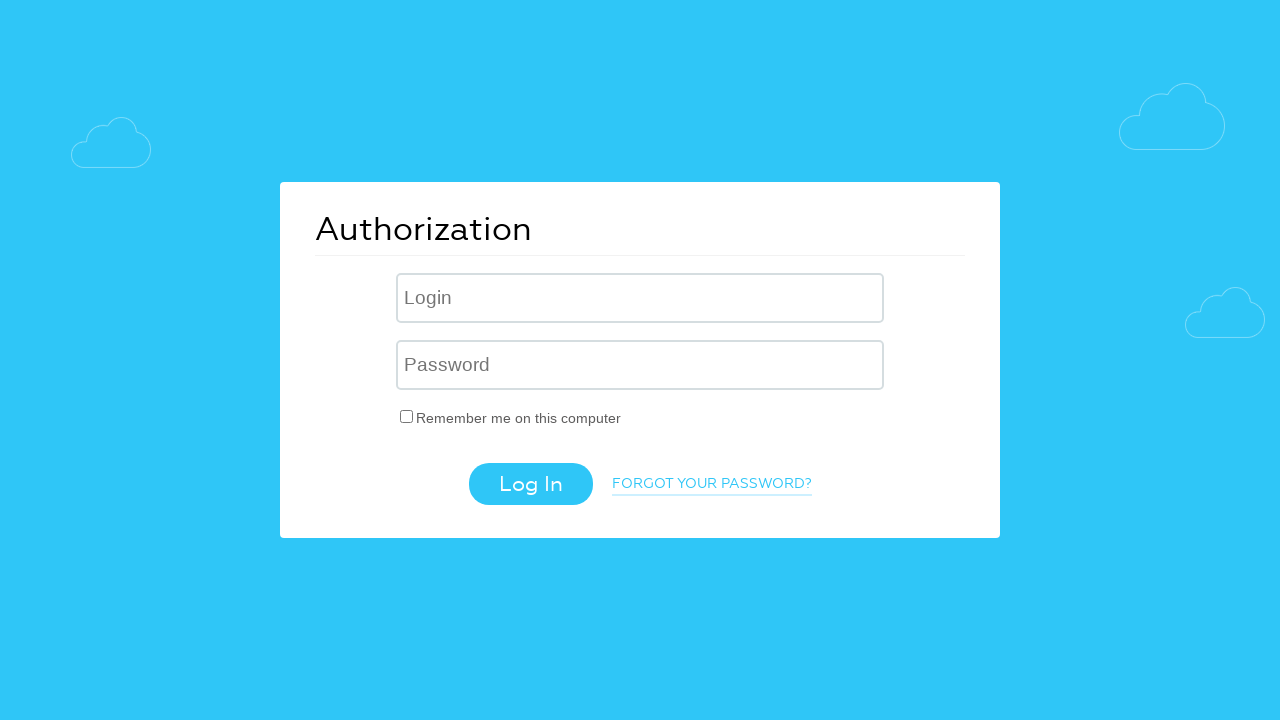

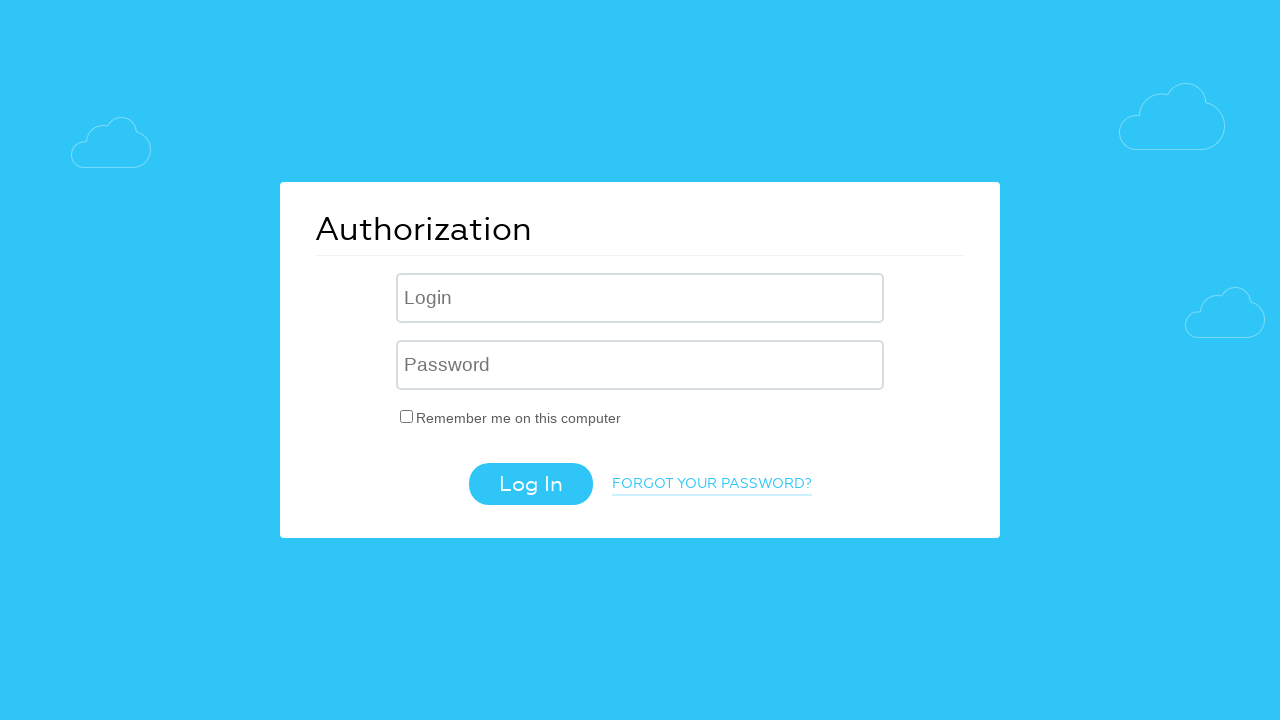